Tests the timer alert button which triggers an alert after 5 seconds delay

Starting URL: https://demoqa.com/alerts

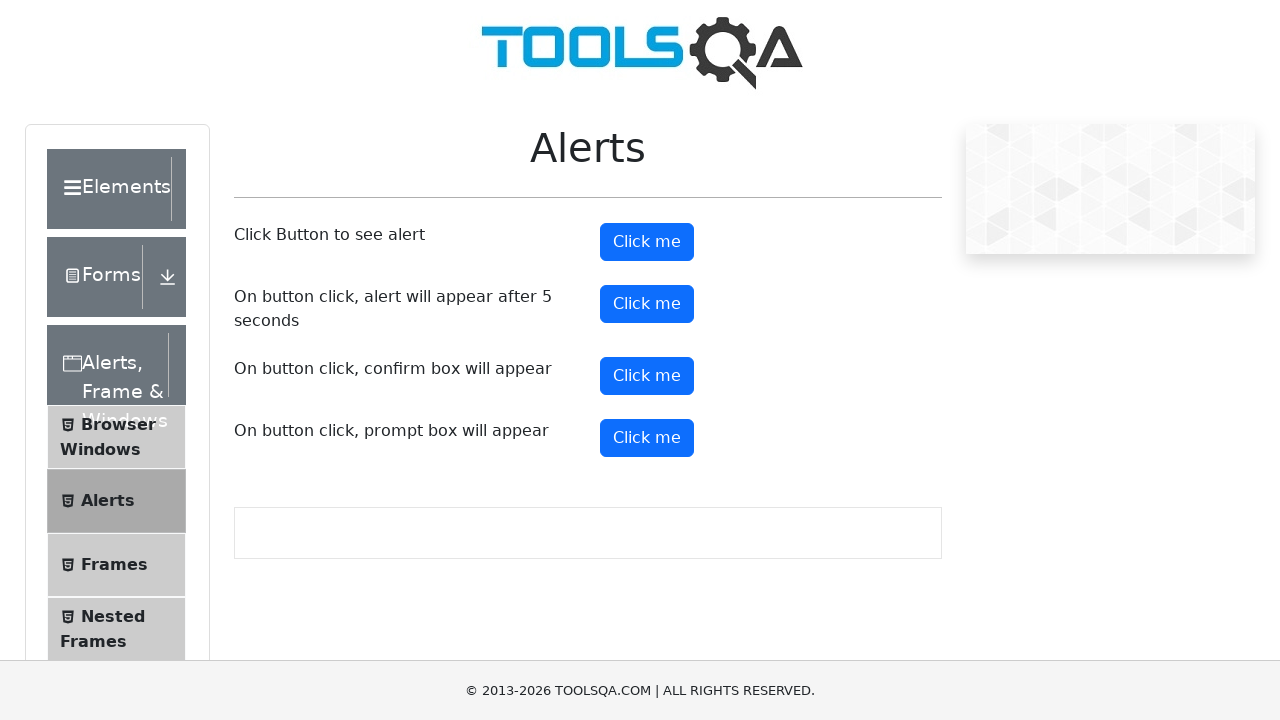

Clicked the timer alert button which triggers alert after 5 seconds at (647, 304) on #timerAlertButton
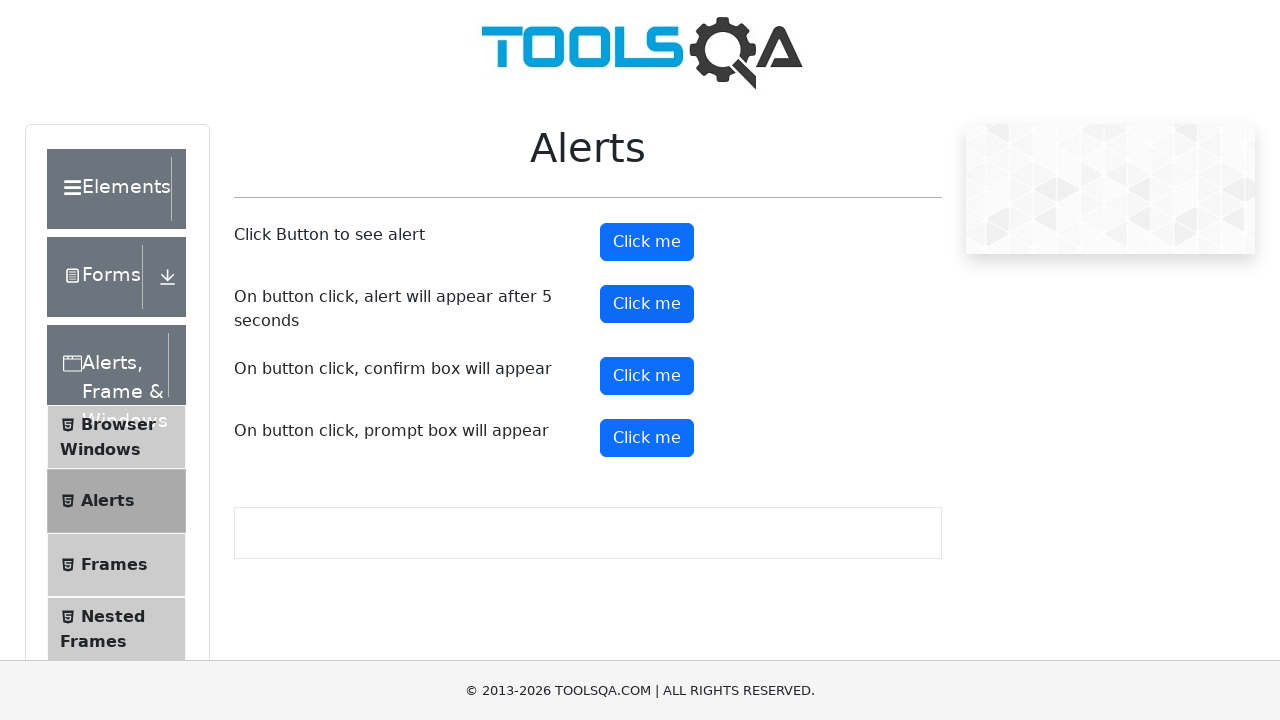

Set up dialog handler to automatically accept the alert
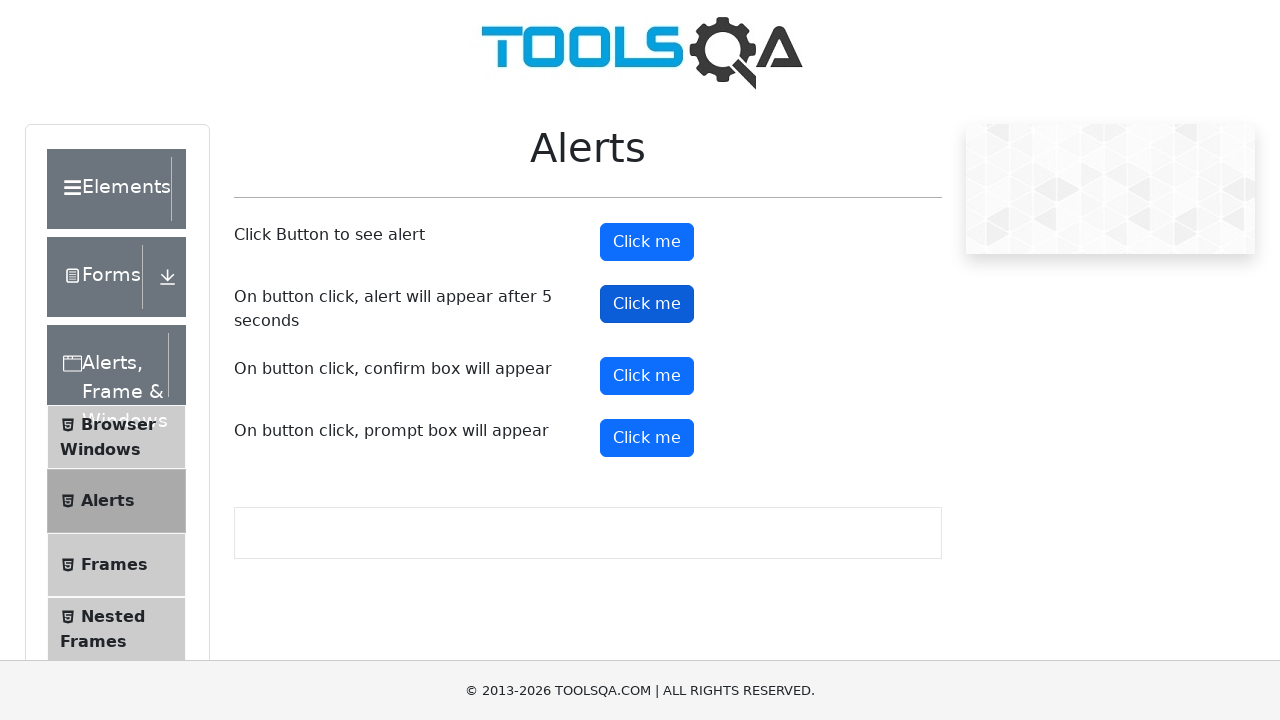

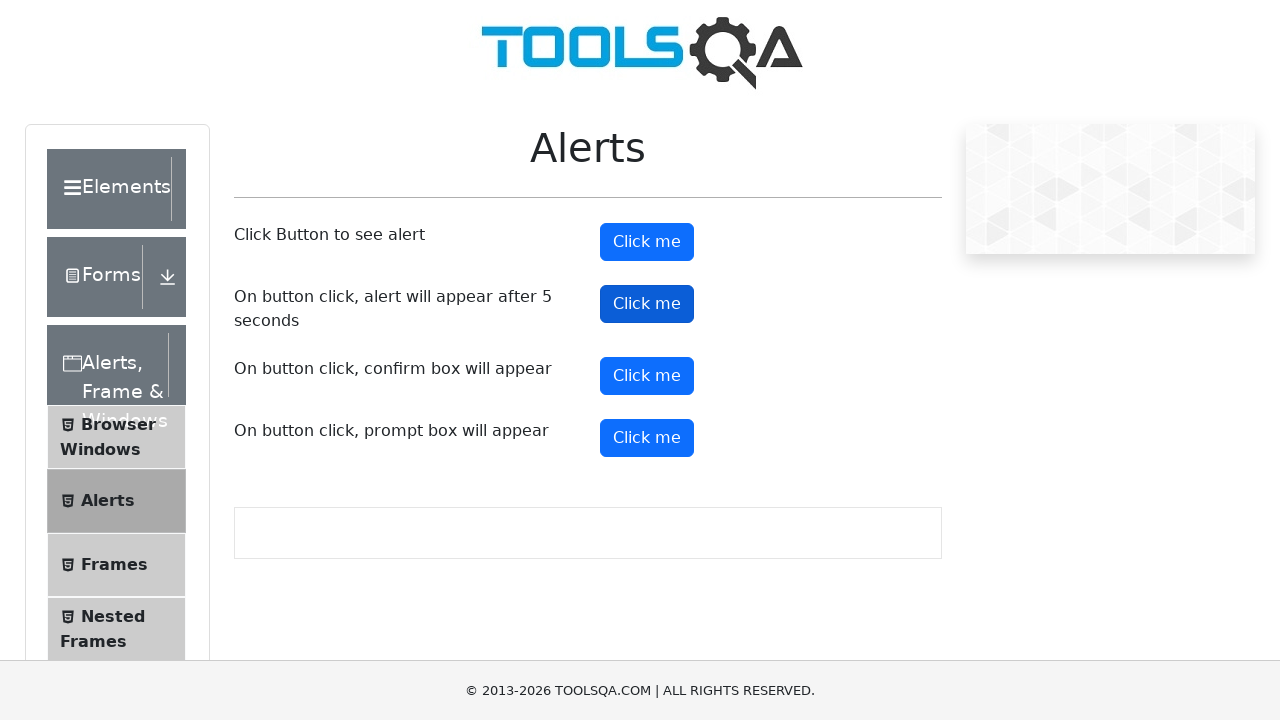